Tests iframe interaction by switching to an iframe named "globalSqa" and performing a search for "selenium" within it, then clicking the search button.

Starting URL: https://www.globalsqa.com/demo-site/frames-and-windows/#iFrame

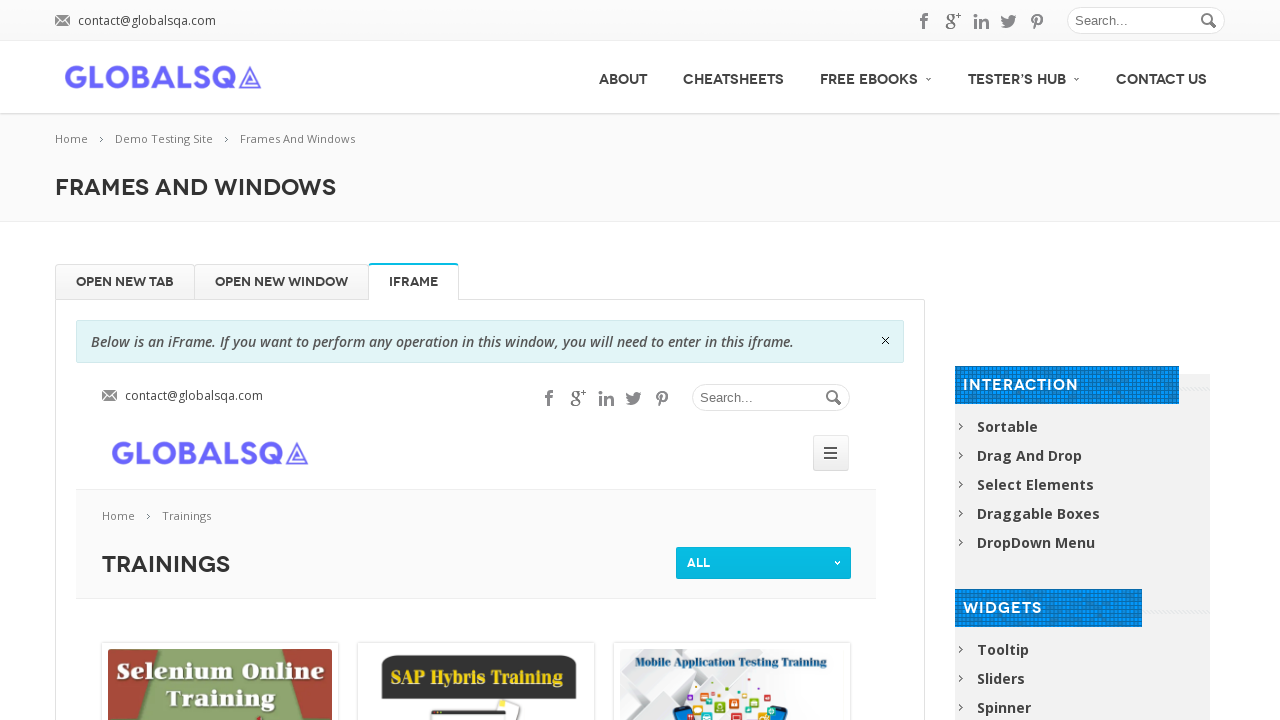

Located iframe named 'globalSqa'
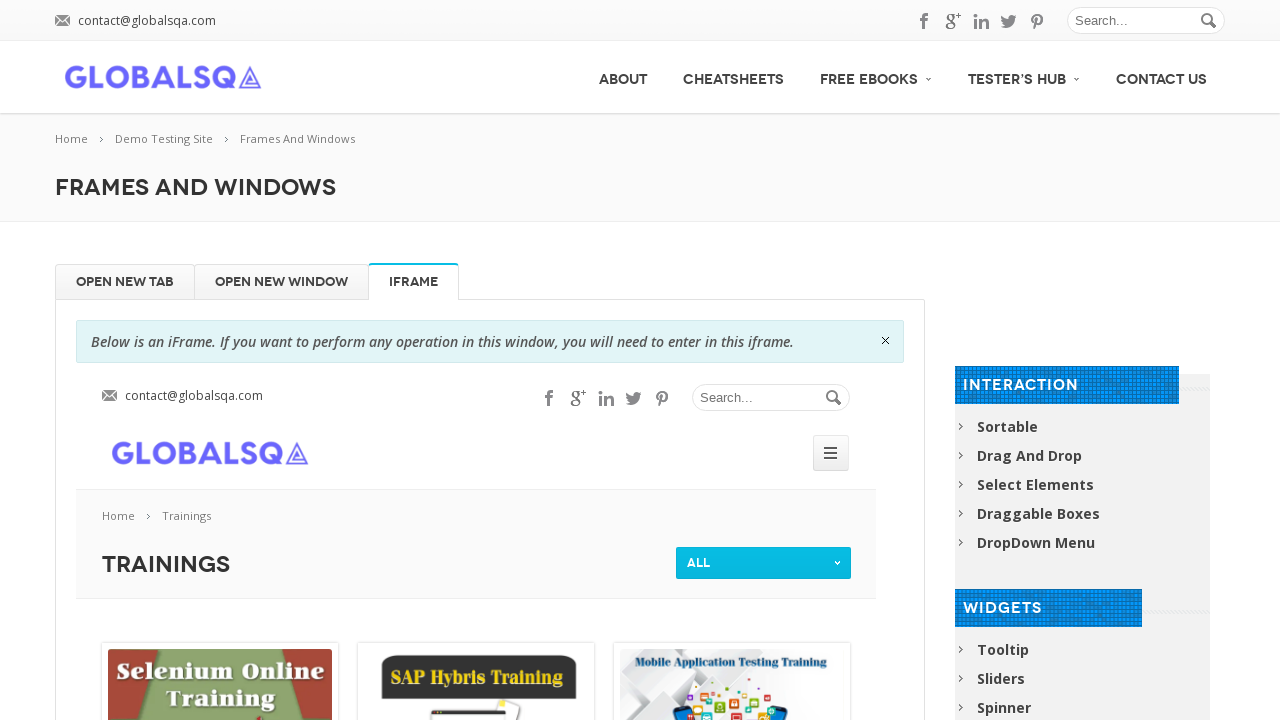

Filled search box with 'selenium' on iframe[name='globalSqa'] >> internal:control=enter-frame >> input[name='s']
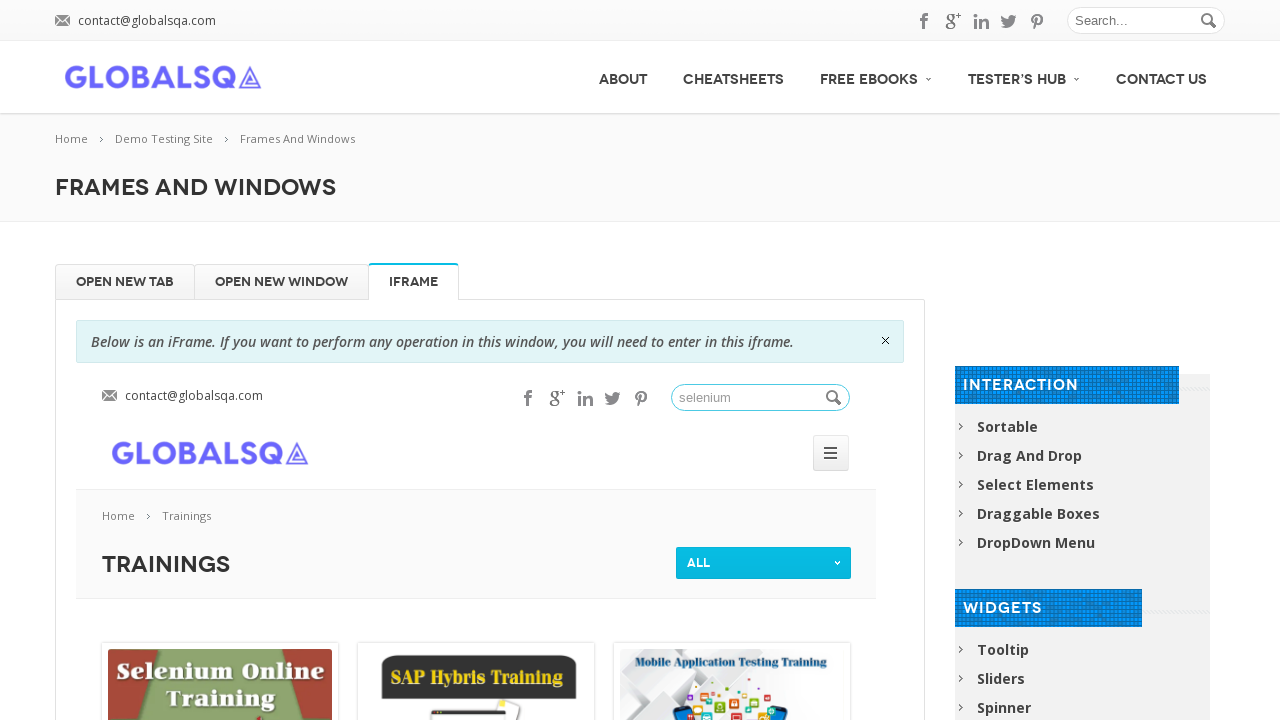

Clicked search button at (835, 398) on iframe[name='globalSqa'] >> internal:control=enter-frame >> button.button_search
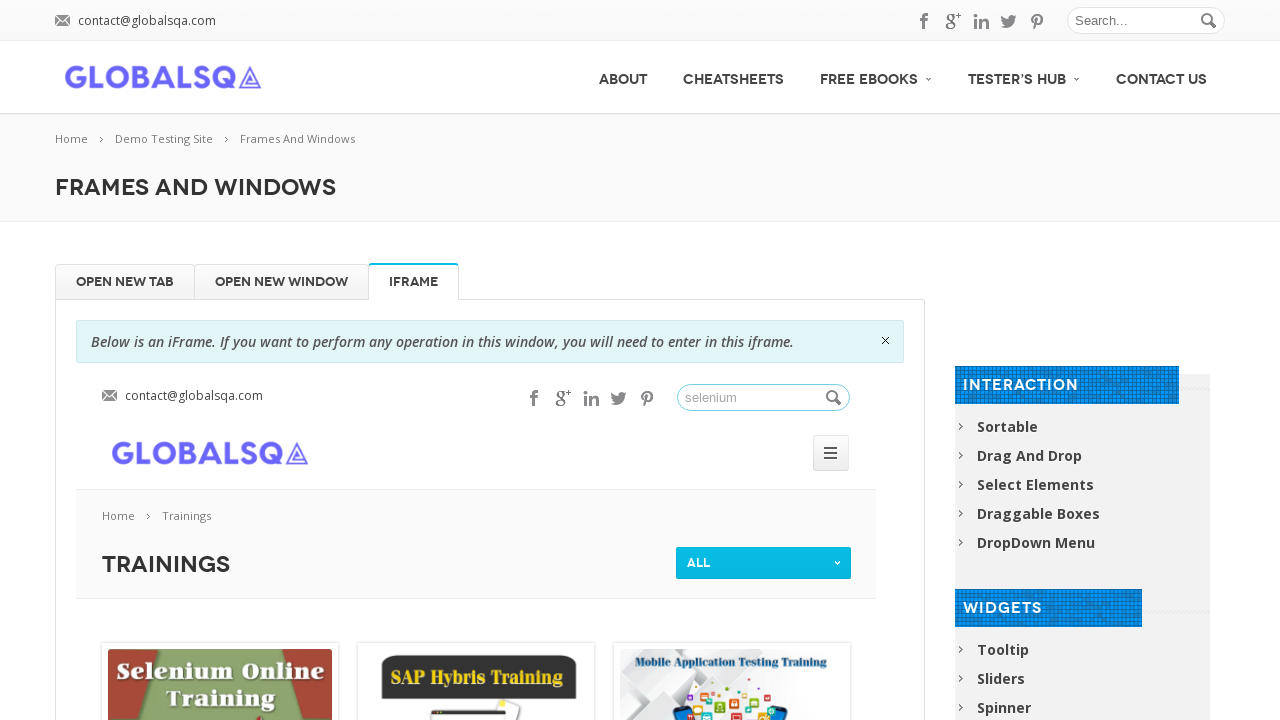

Waited for results to load
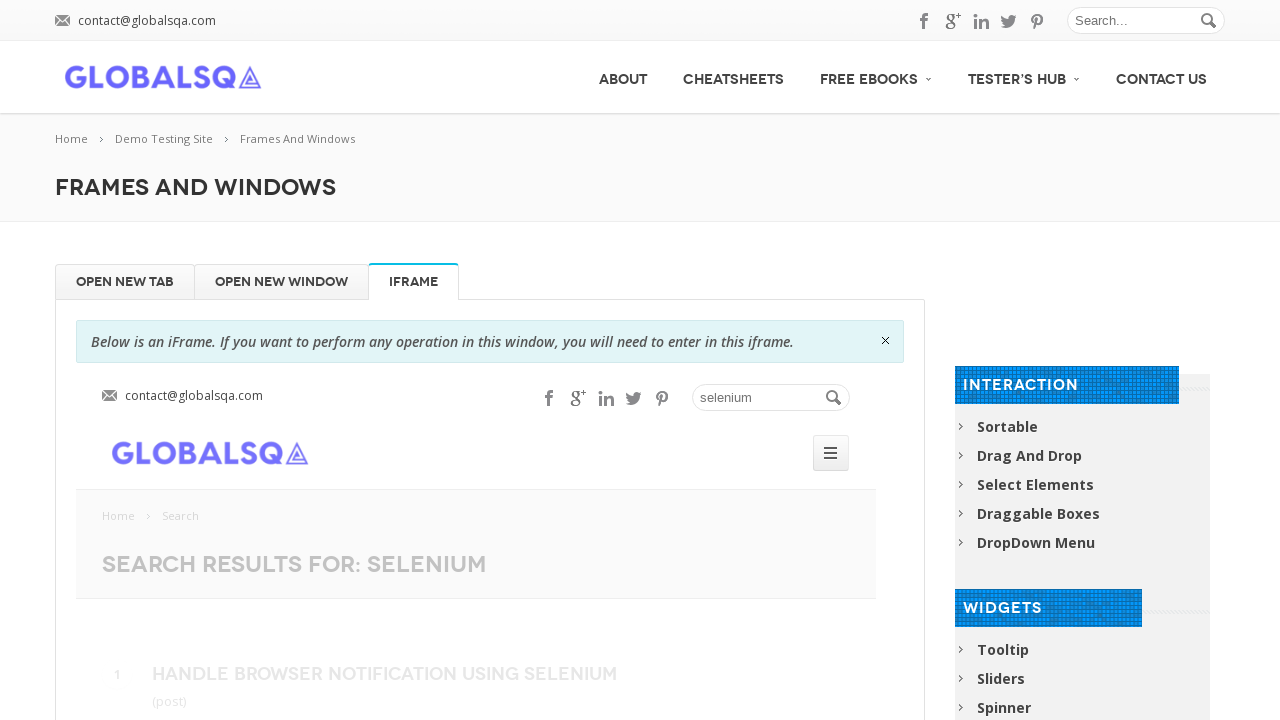

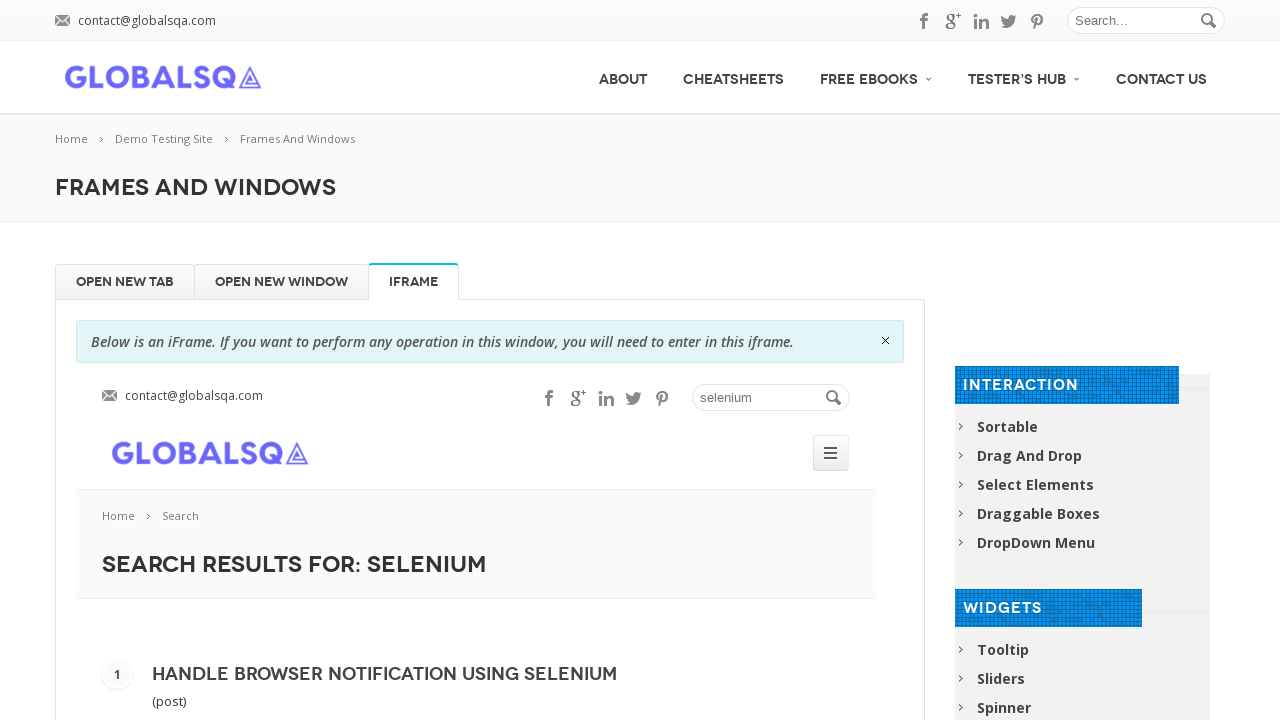